Tests form interactions on a registration page by selecting a radio button and checking specific checkboxes

Starting URL: https://demo.automationtesting.in/Register.html

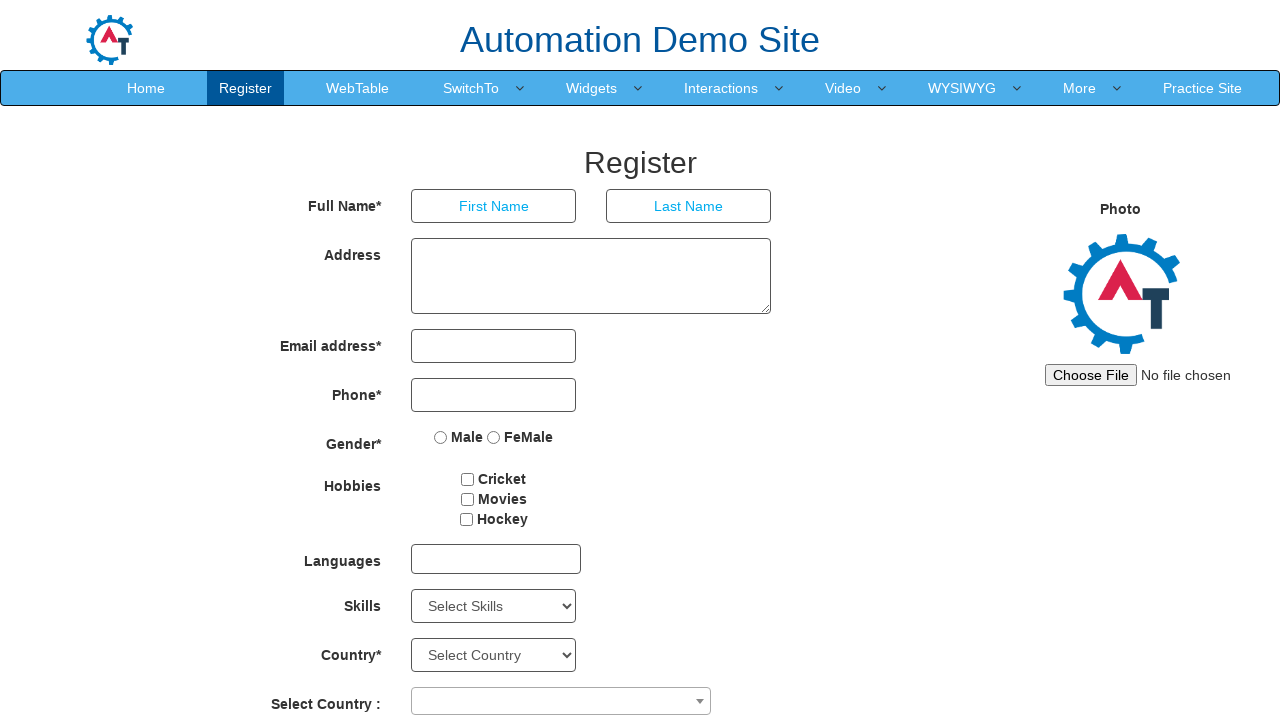

Clicked Female radio button at (494, 437) on input[value="FeMale"]
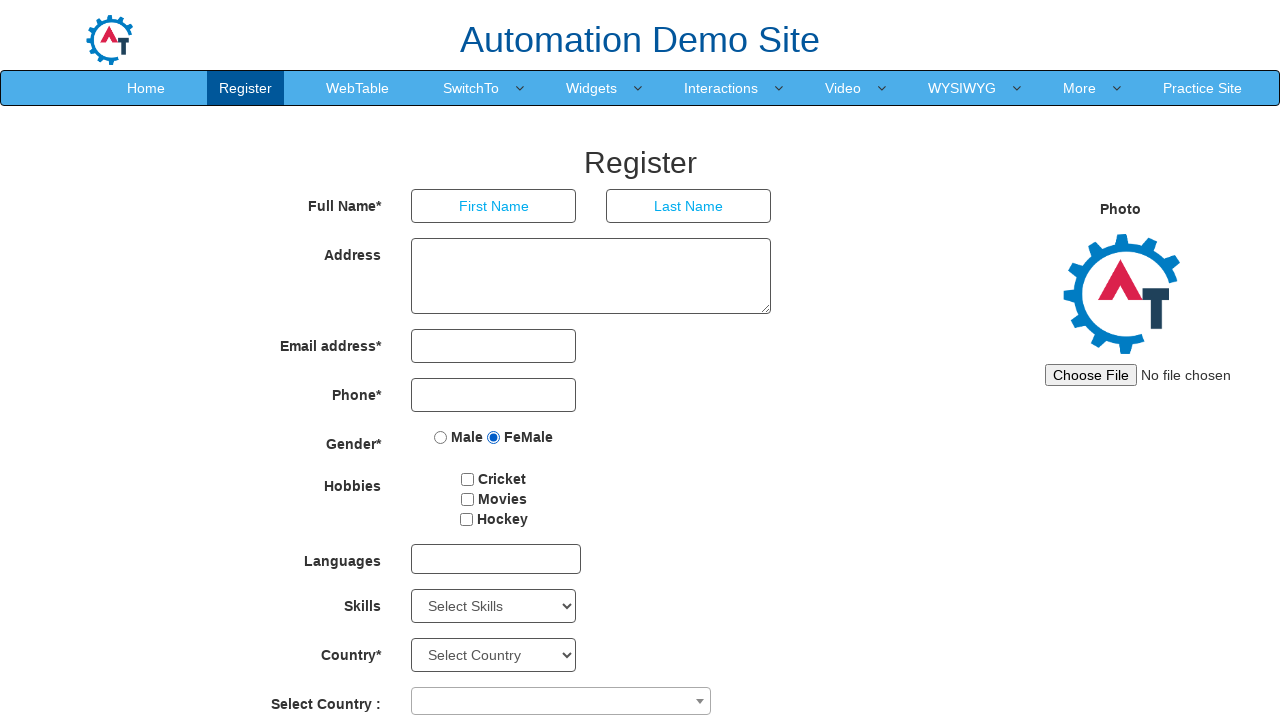

Located all checkbox elements
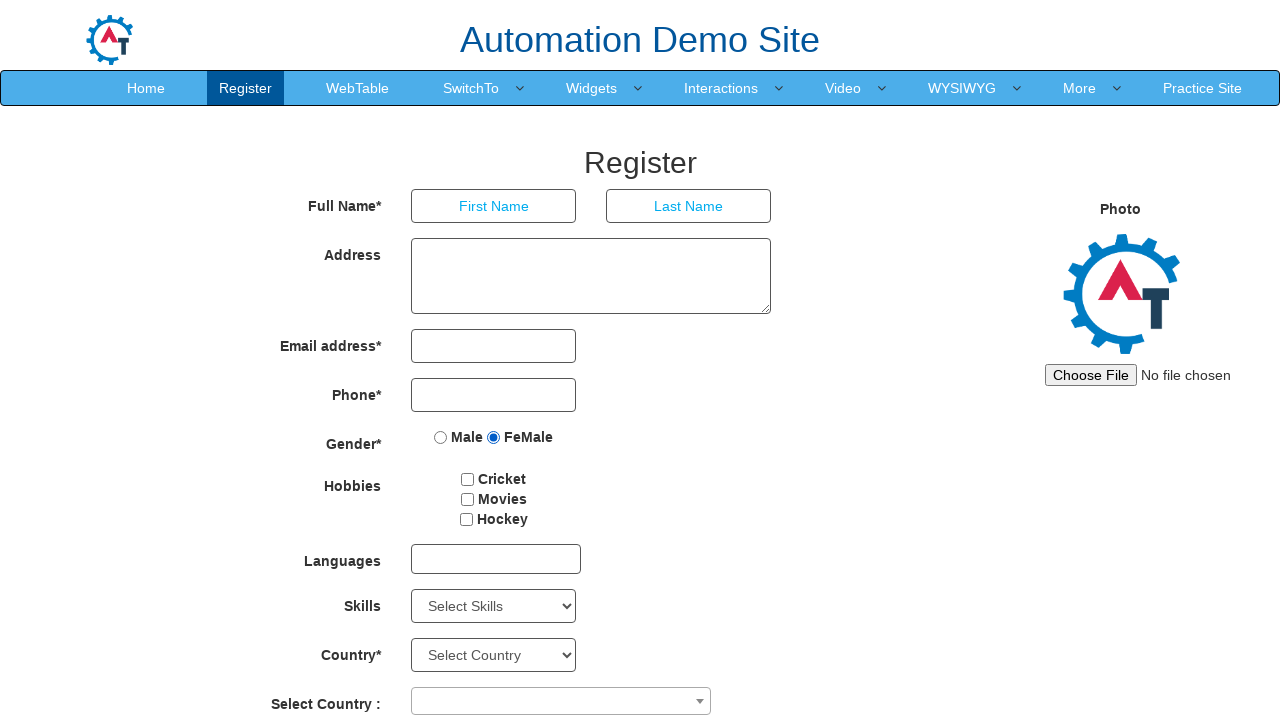

Checked 'Cricket' checkbox at (468, 479) on input[type="checkbox"] >> nth=0
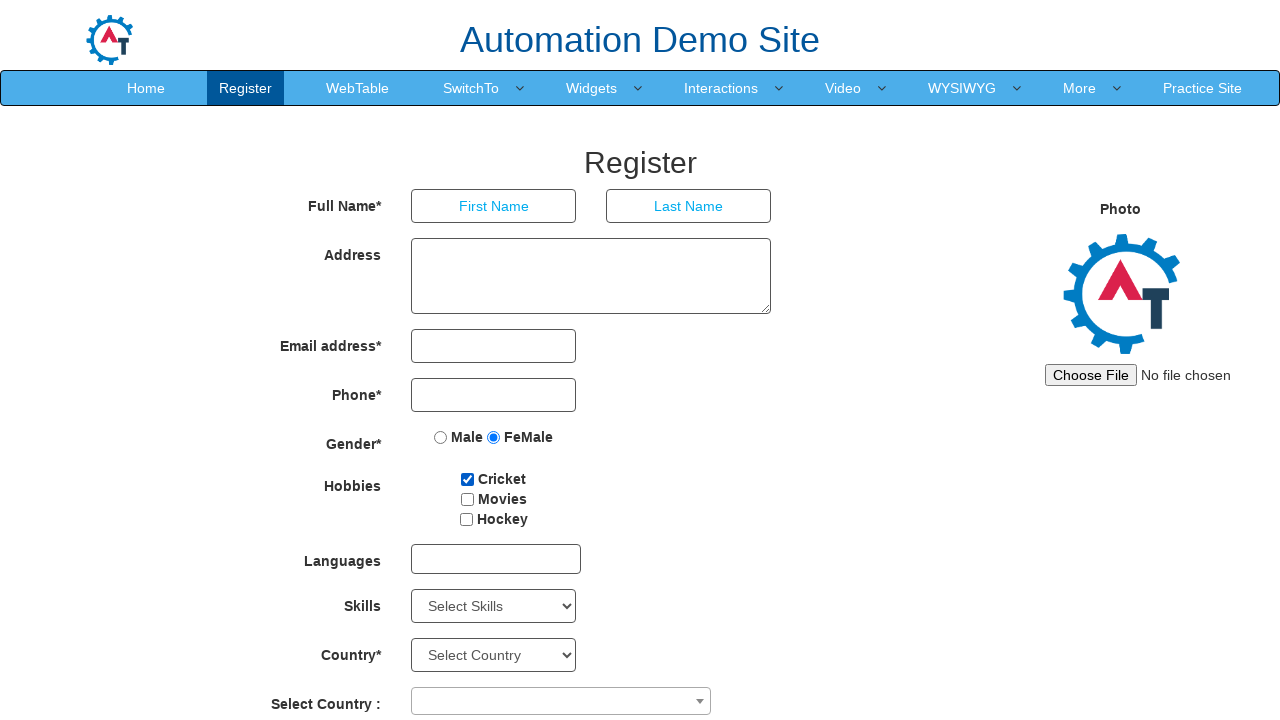

Checked 'Movies' checkbox at (467, 499) on input[type="checkbox"] >> nth=1
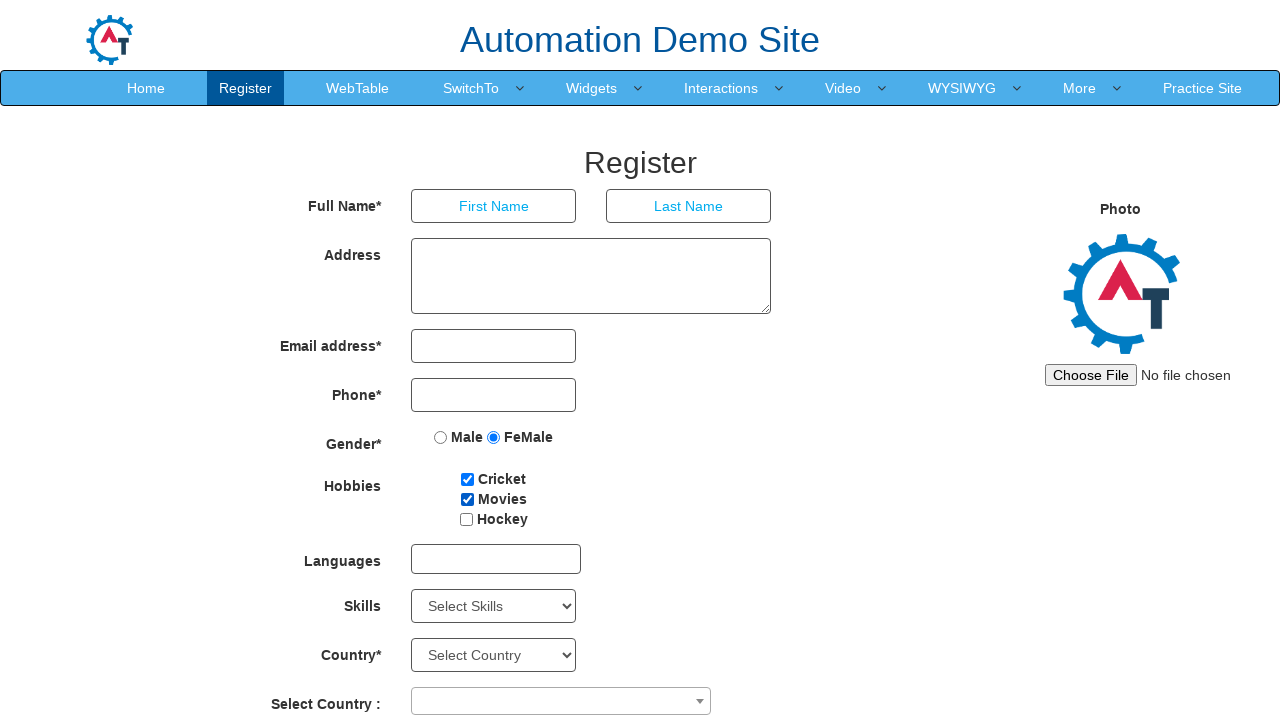

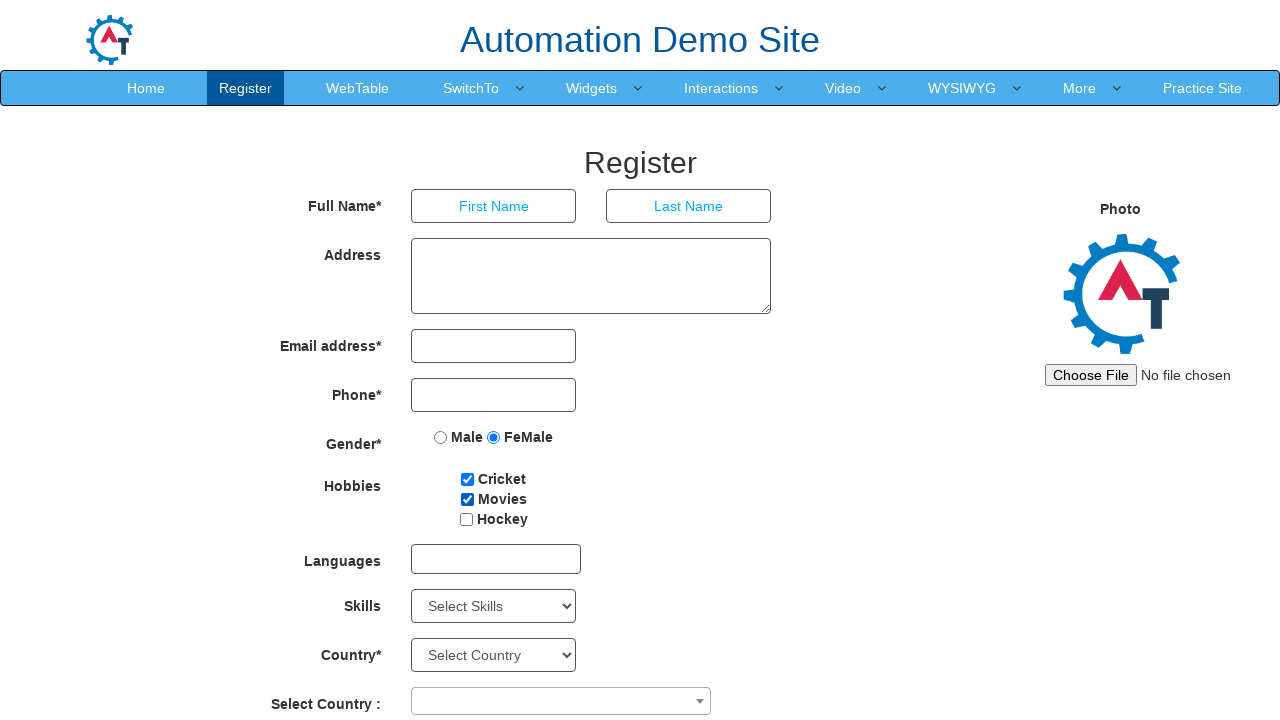